Tests that edits are saved when the input loses focus (blur event)

Starting URL: https://demo.playwright.dev/todomvc

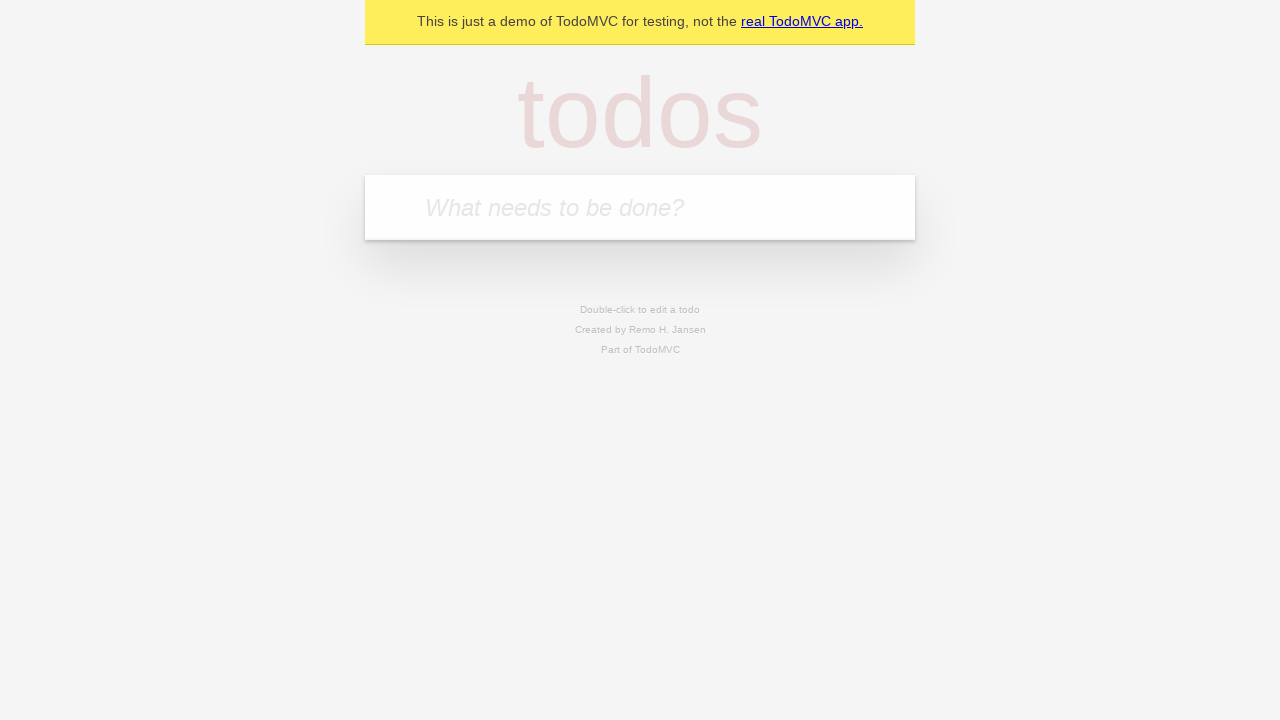

Filled new todo input with 'buy some cheese' on internal:attr=[placeholder="What needs to be done?"i]
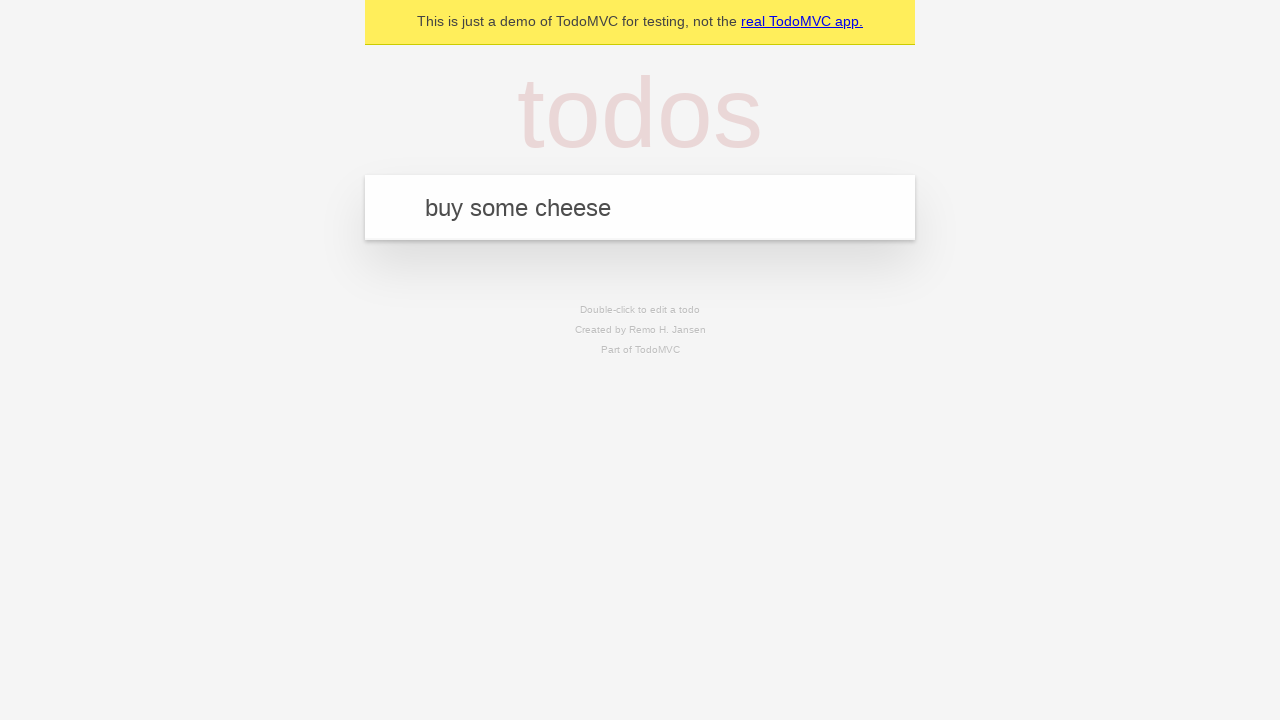

Pressed Enter to create todo 'buy some cheese' on internal:attr=[placeholder="What needs to be done?"i]
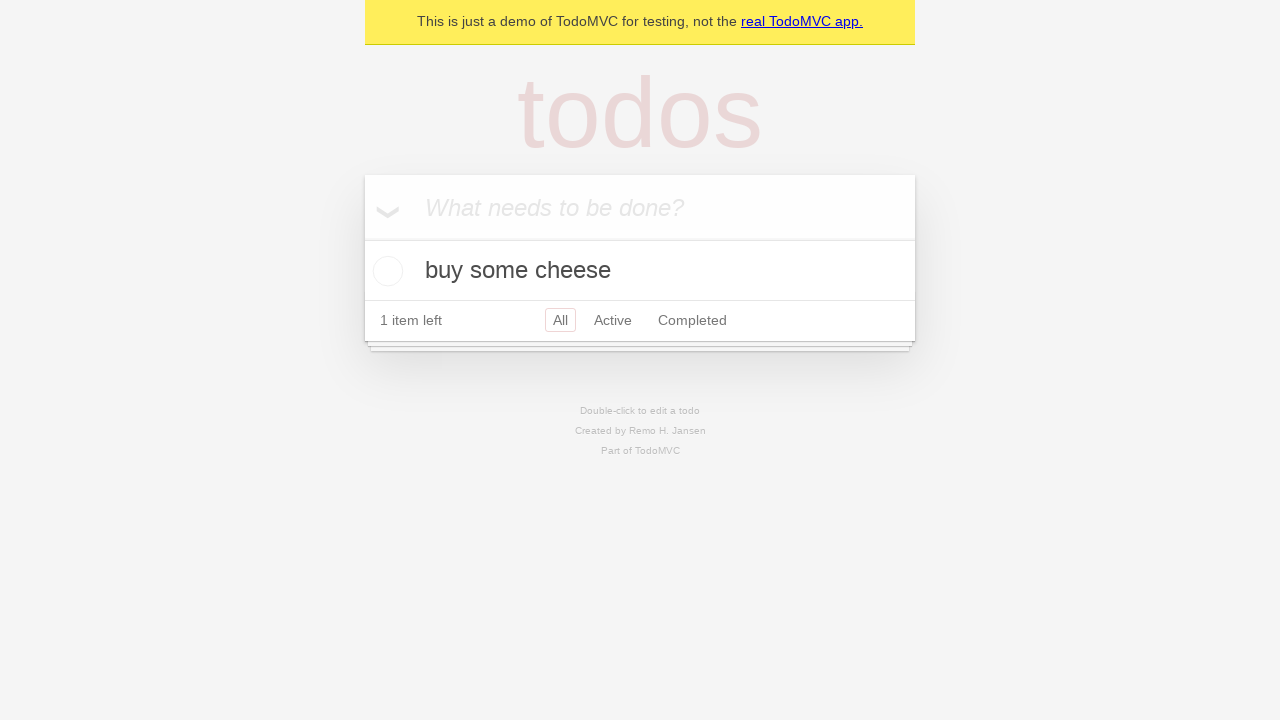

Filled new todo input with 'feed the cat' on internal:attr=[placeholder="What needs to be done?"i]
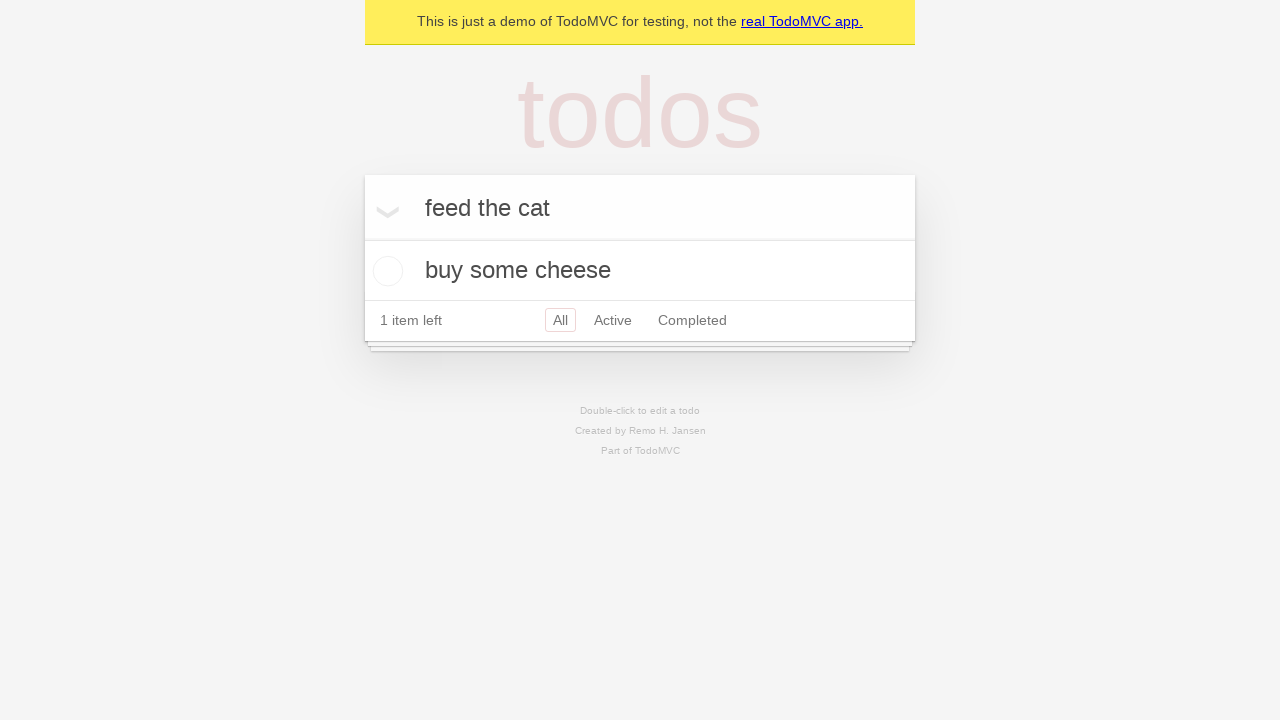

Pressed Enter to create todo 'feed the cat' on internal:attr=[placeholder="What needs to be done?"i]
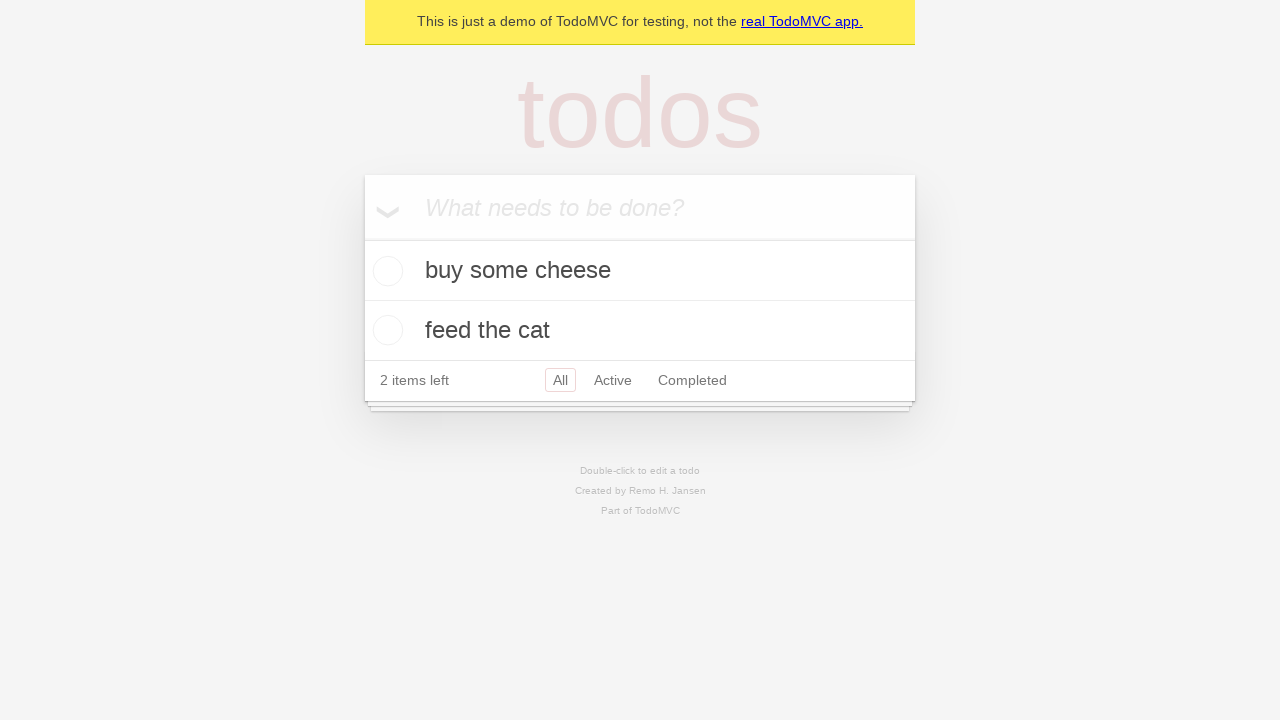

Filled new todo input with 'book a doctors appointment' on internal:attr=[placeholder="What needs to be done?"i]
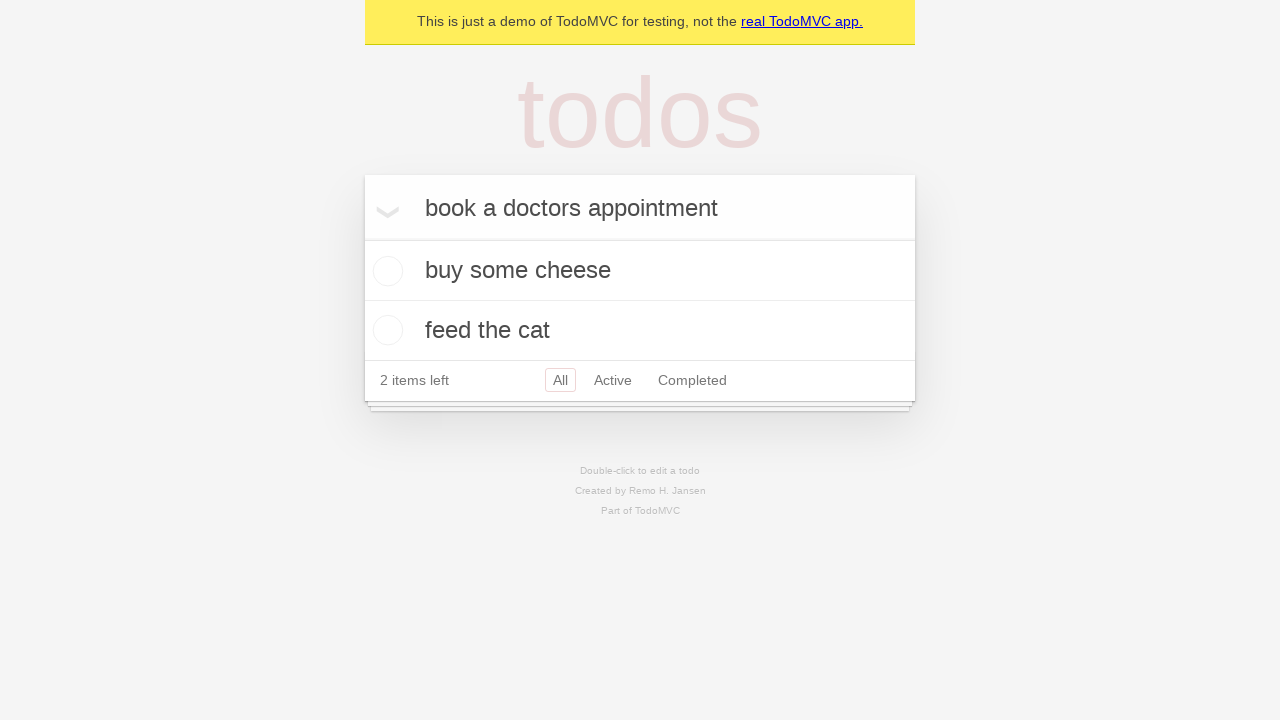

Pressed Enter to create todo 'book a doctors appointment' on internal:attr=[placeholder="What needs to be done?"i]
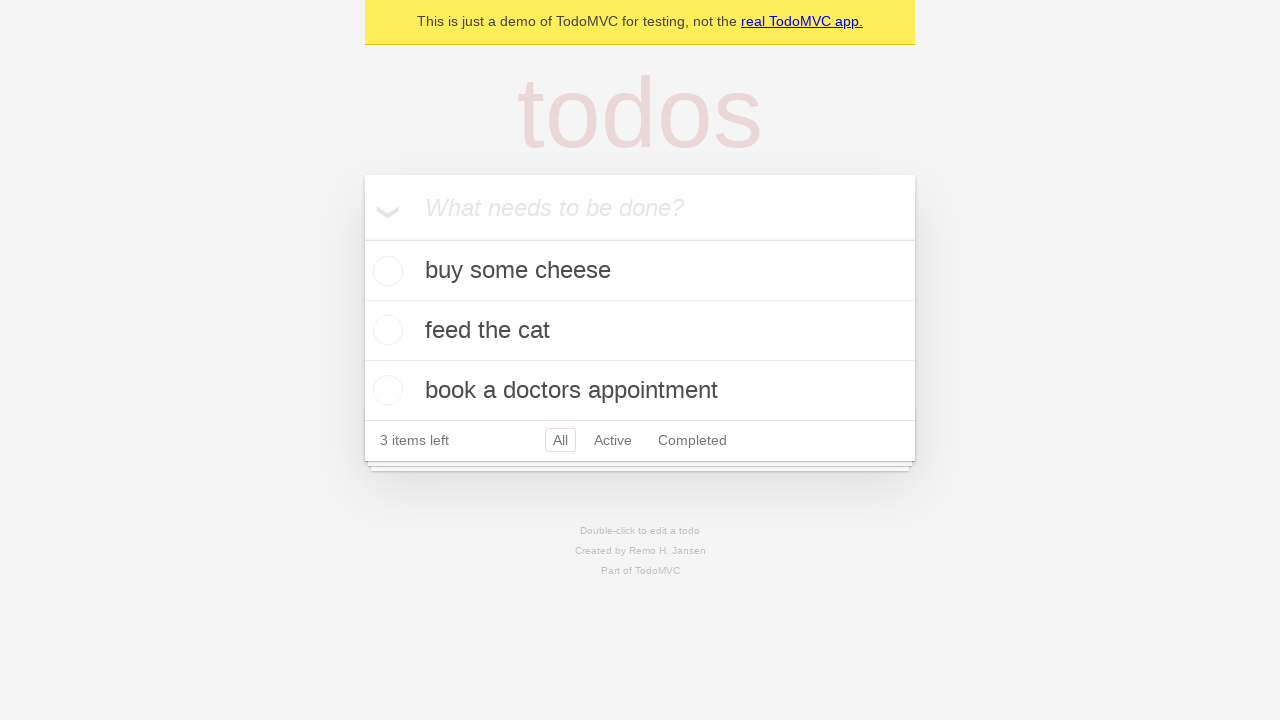

Waited for all 3 todo items to load
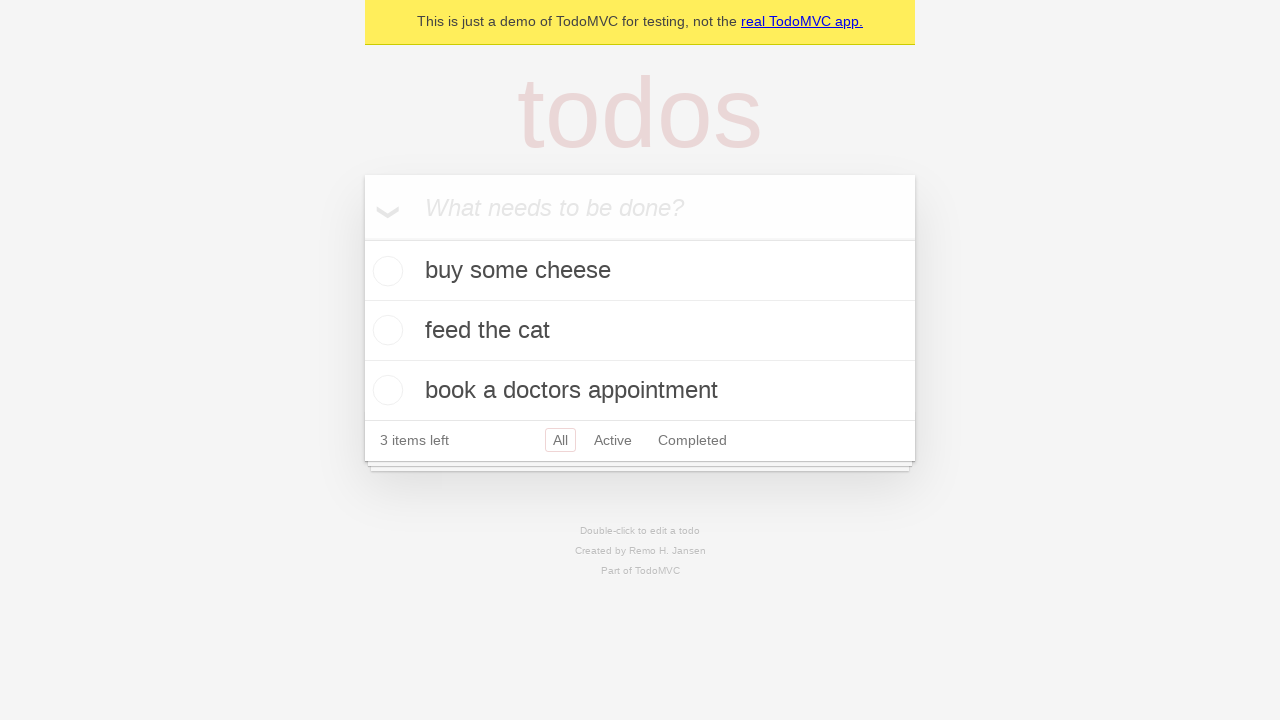

Double-clicked second todo item to enter edit mode at (640, 331) on internal:testid=[data-testid="todo-item"s] >> nth=1
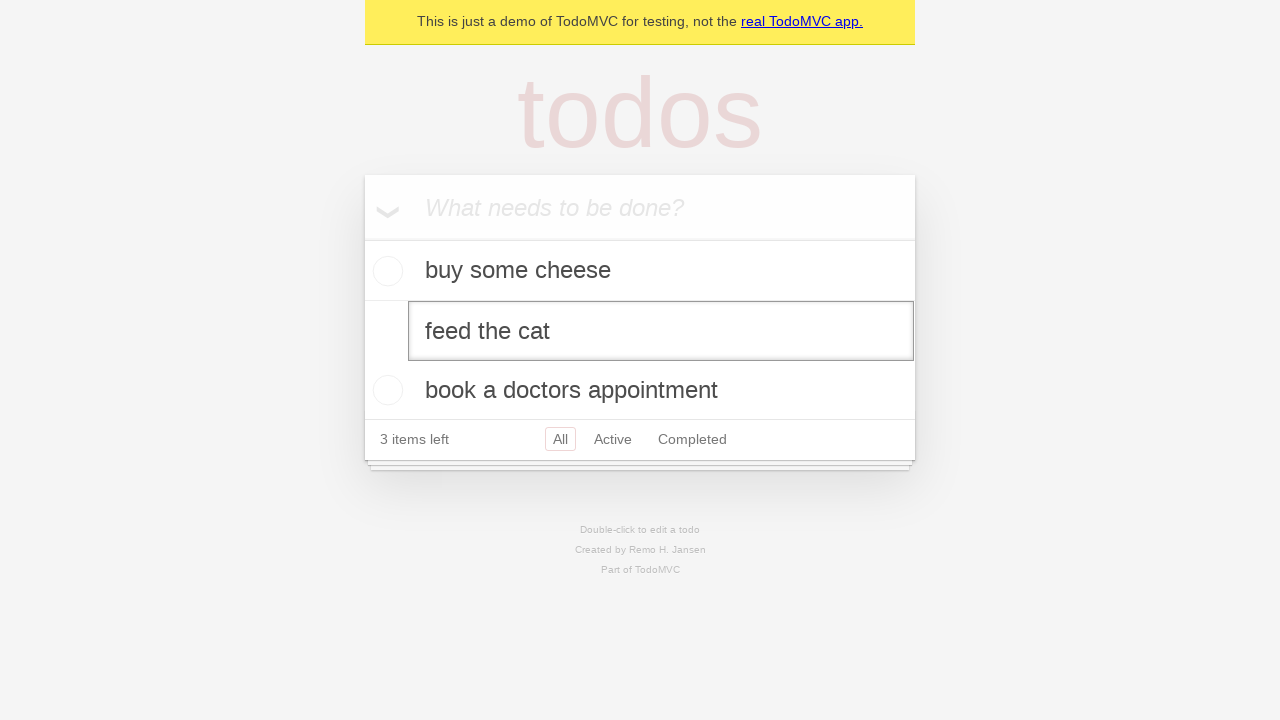

Filled edit textbox with 'buy some sausages' on internal:testid=[data-testid="todo-item"s] >> nth=1 >> internal:role=textbox[nam
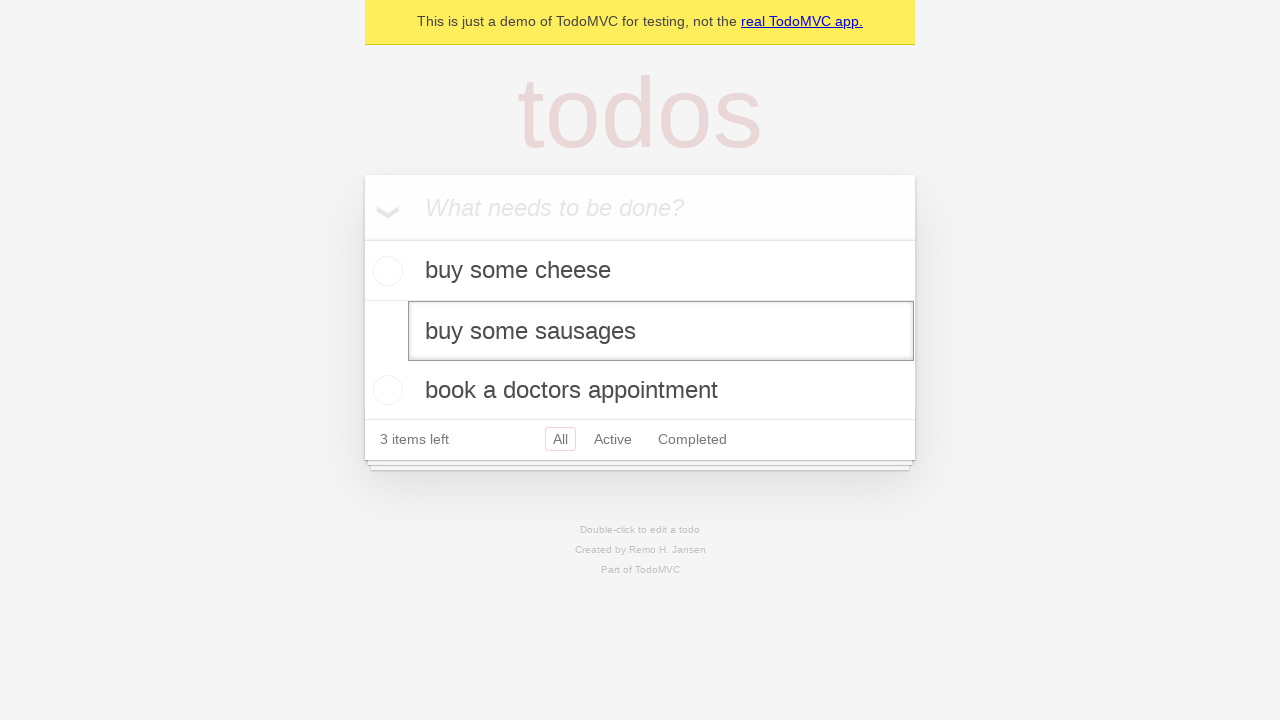

Triggered blur event on edit textbox to save changes
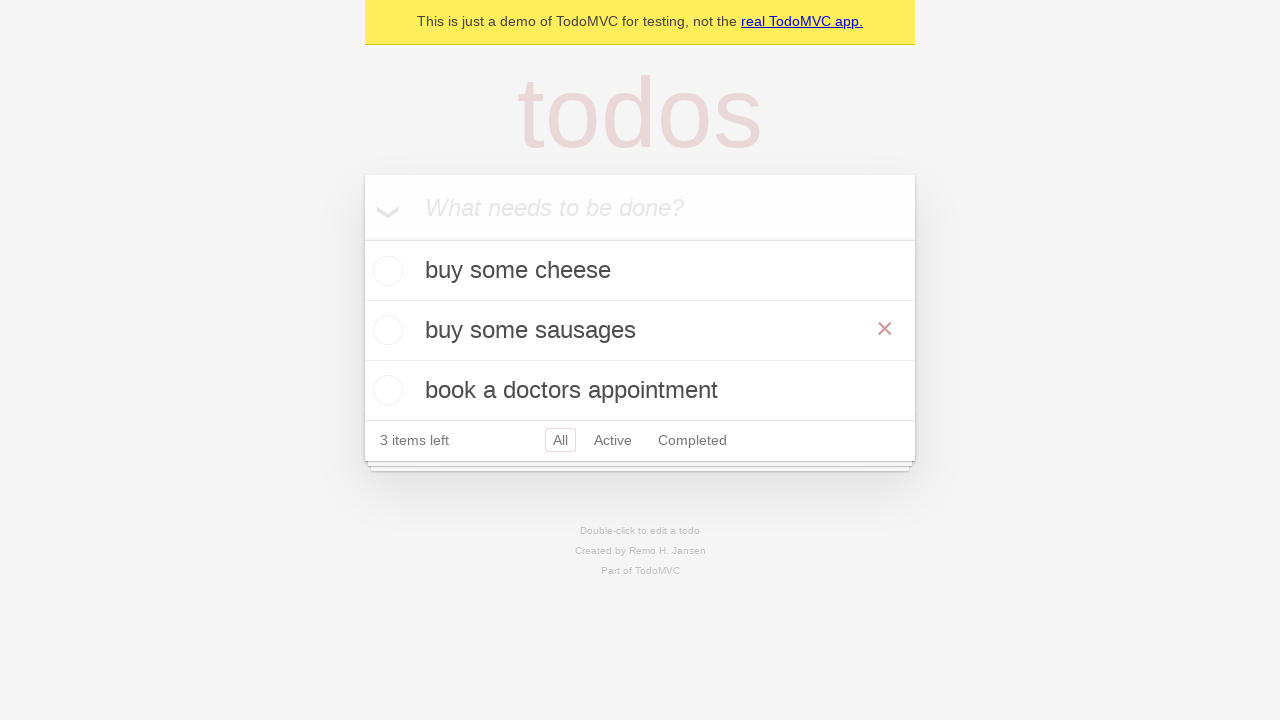

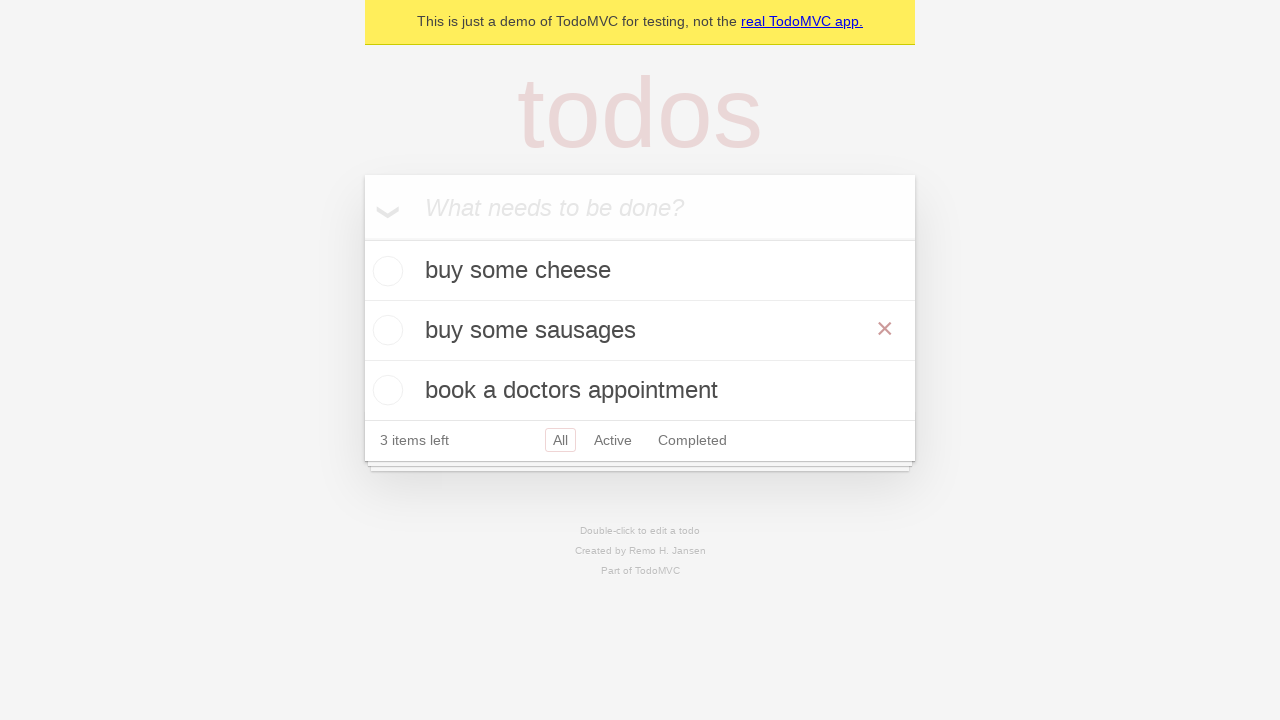